Opens a registration page, then opens a new browser window and navigates to a frames demo page to test multi-window handling

Starting URL: https://www.nopcommerce.com/en/register?returnUrl=%2Fen%2Fdemo

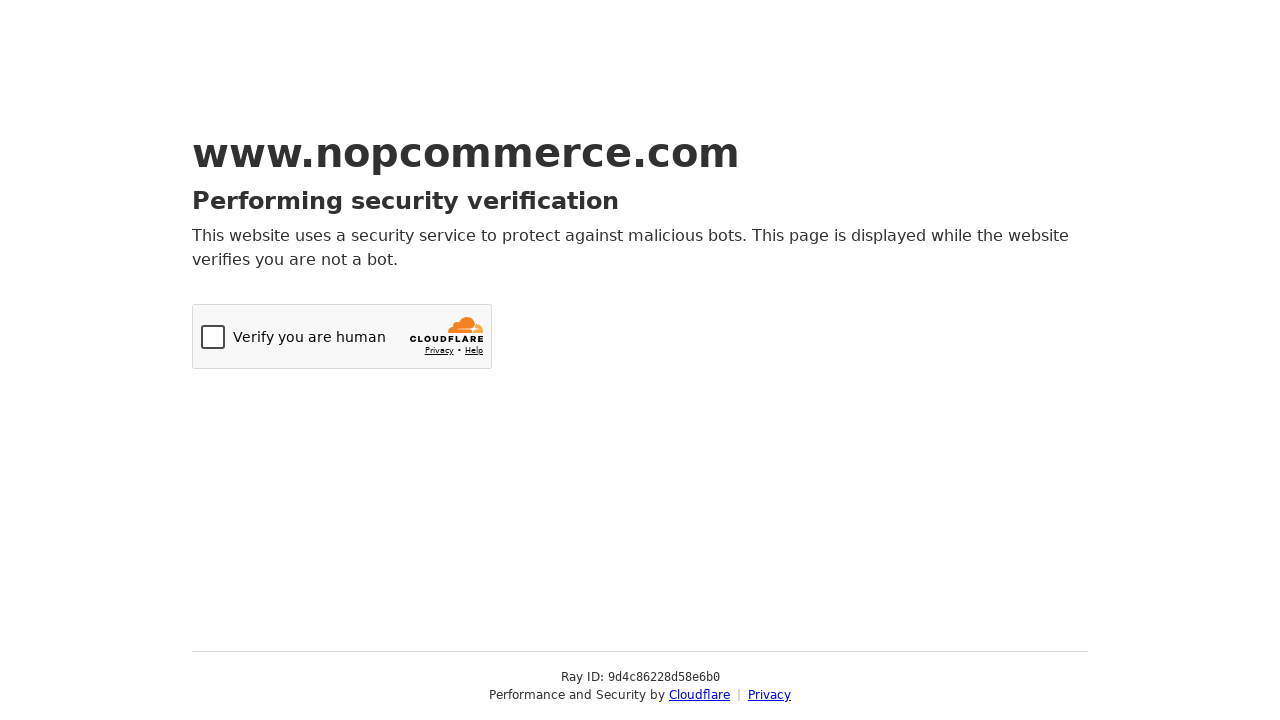

Opened a new browser window
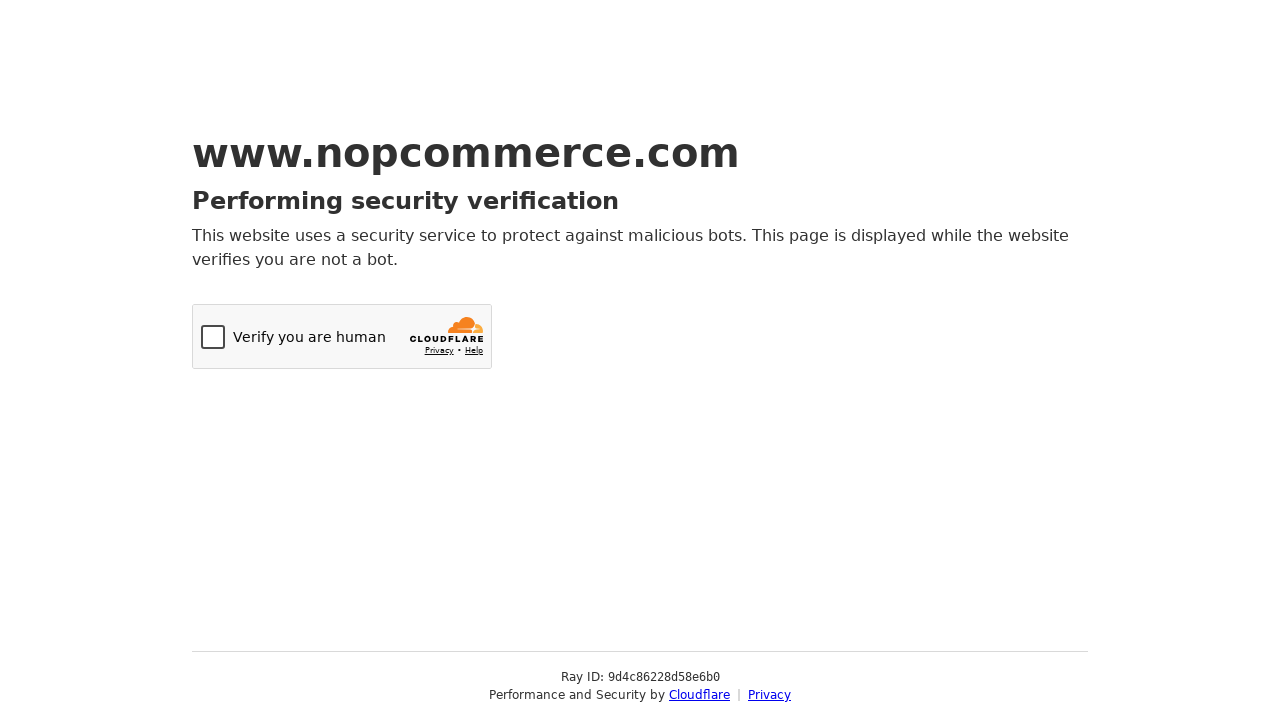

Navigated new window to frames demo page
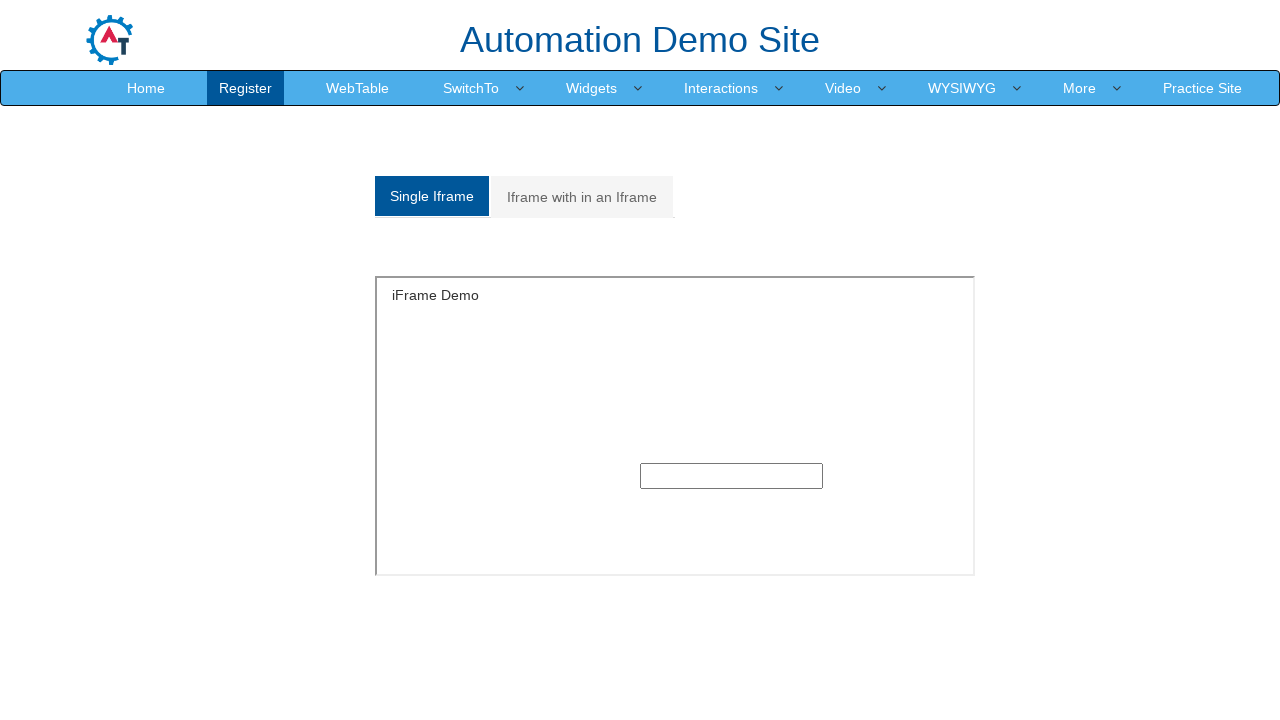

Frames page content loaded
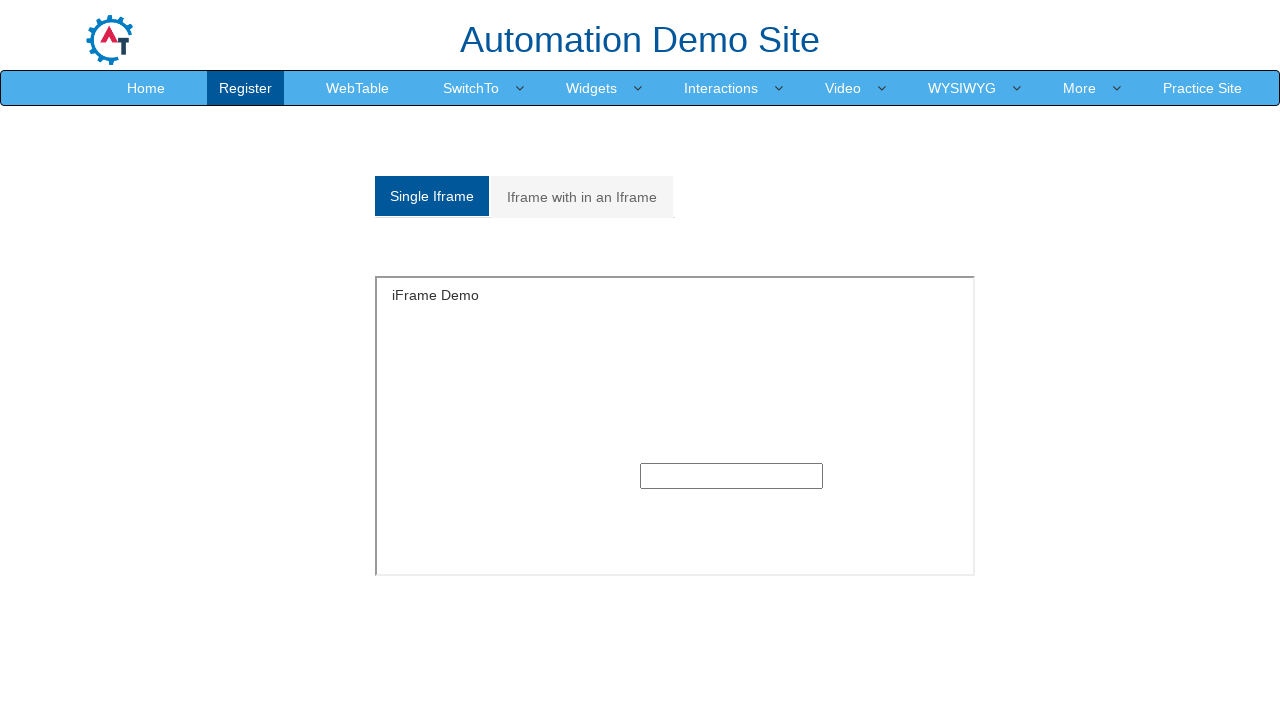

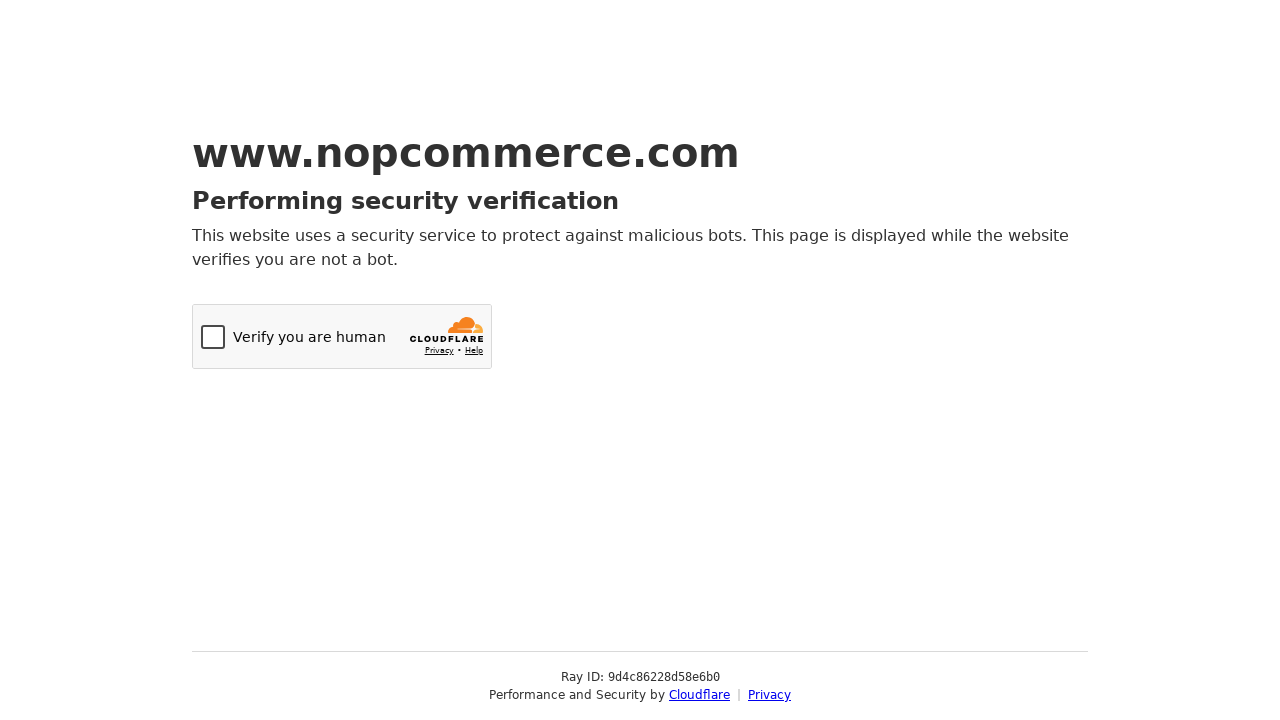